Tests iframe handling by navigating to a frames demo page, clicking on a header element to expand a section, switching into an iframe, then switching back to the default content to verify text is readable.

Starting URL: https://demoqa.com/frames

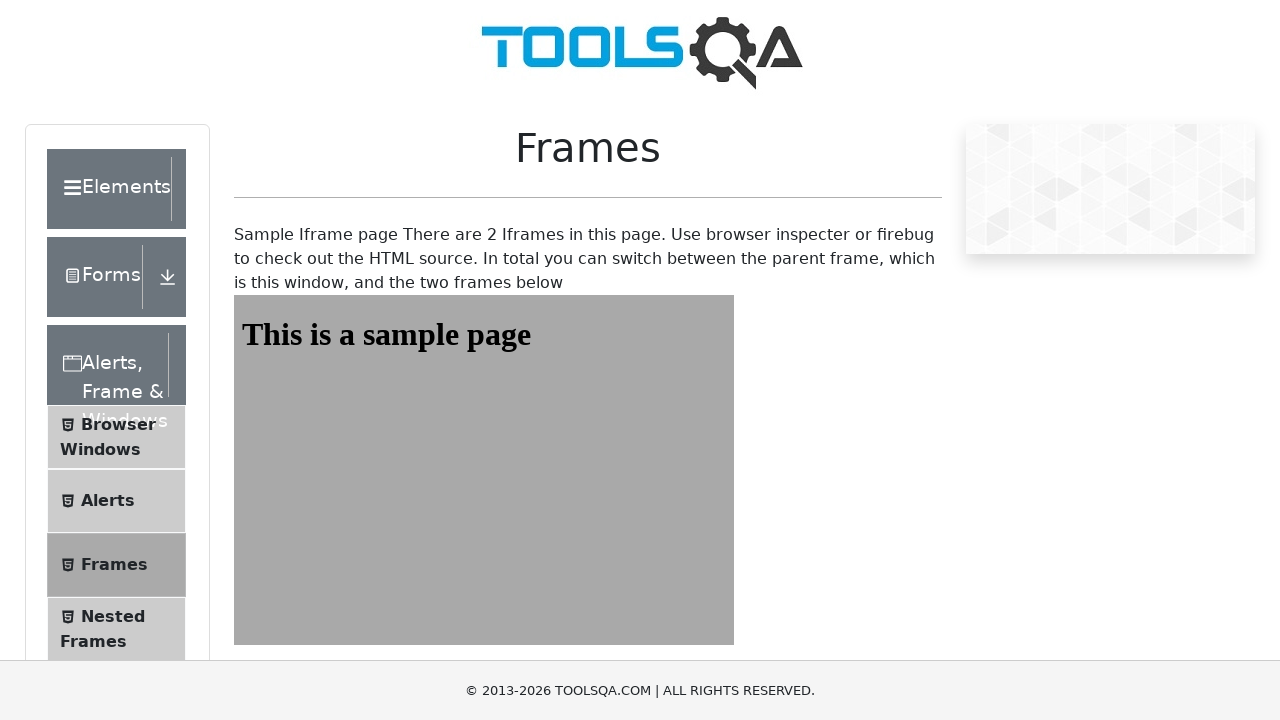

Clicked on the third header-text element to expand Nested Frames section at (107, 365) on (//div[@class='header-text'])[3]
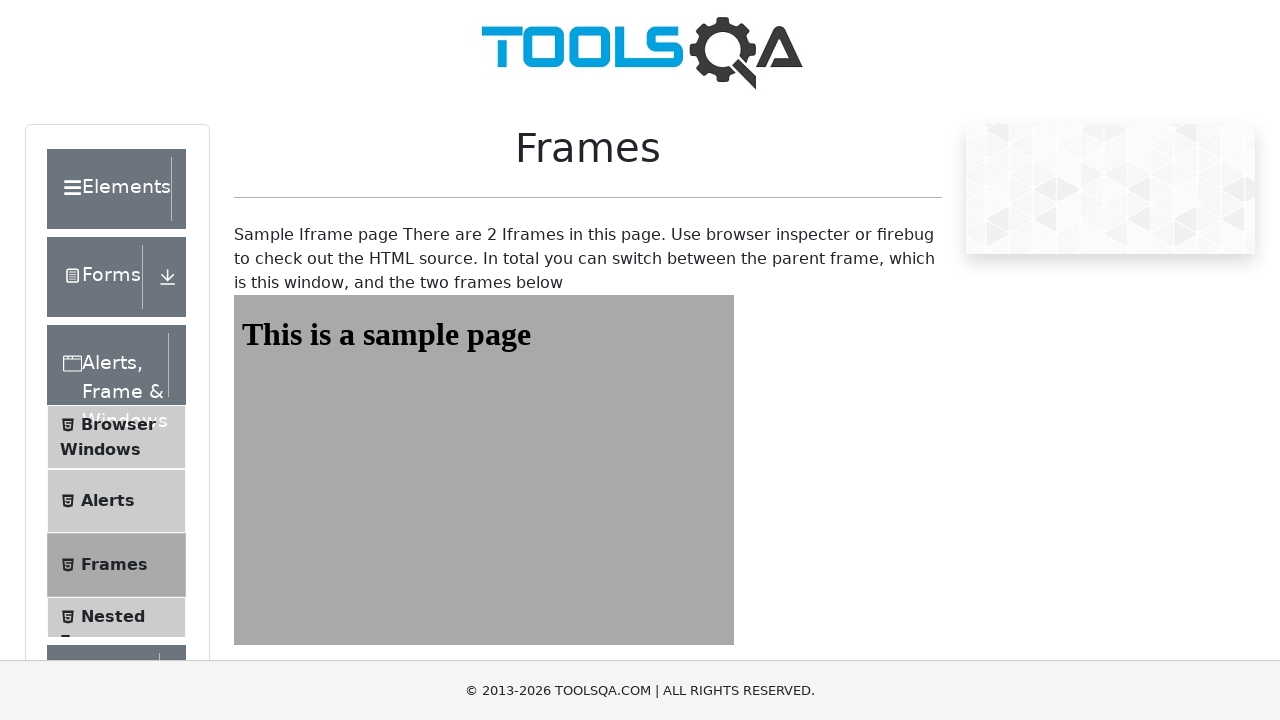

Iframe#frame1 element became visible
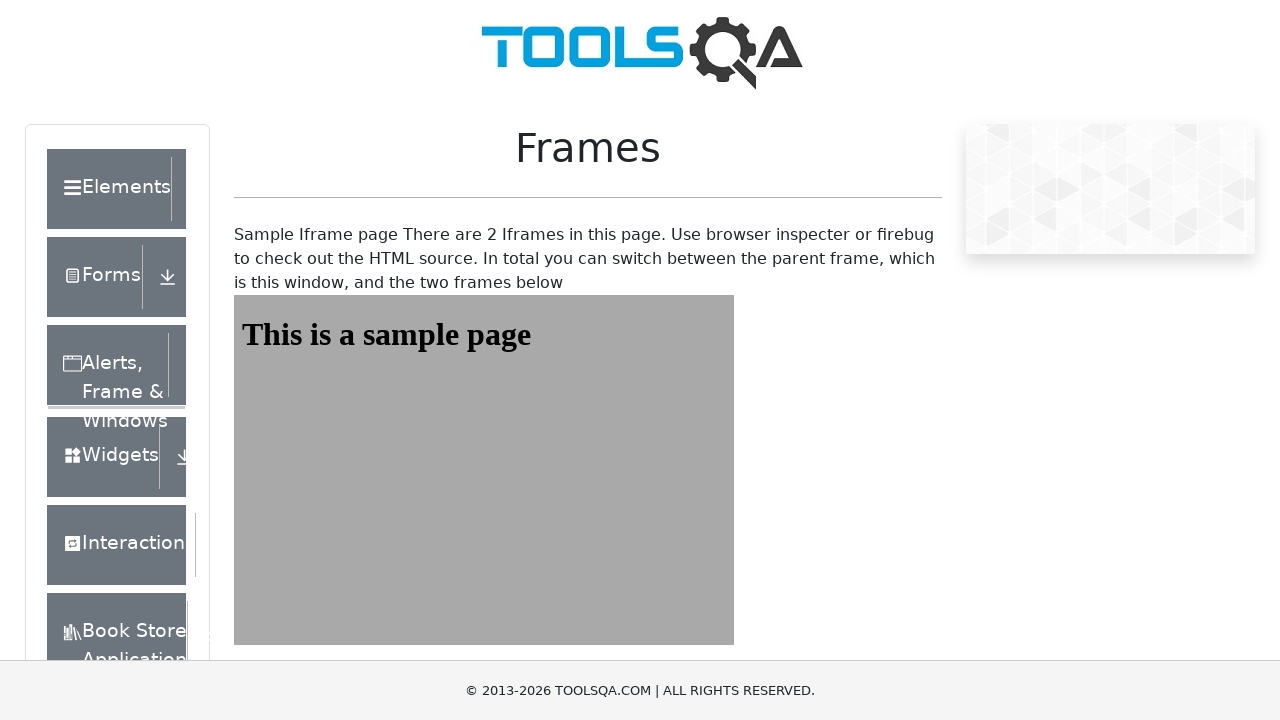

Located iframe#frame1 frame object
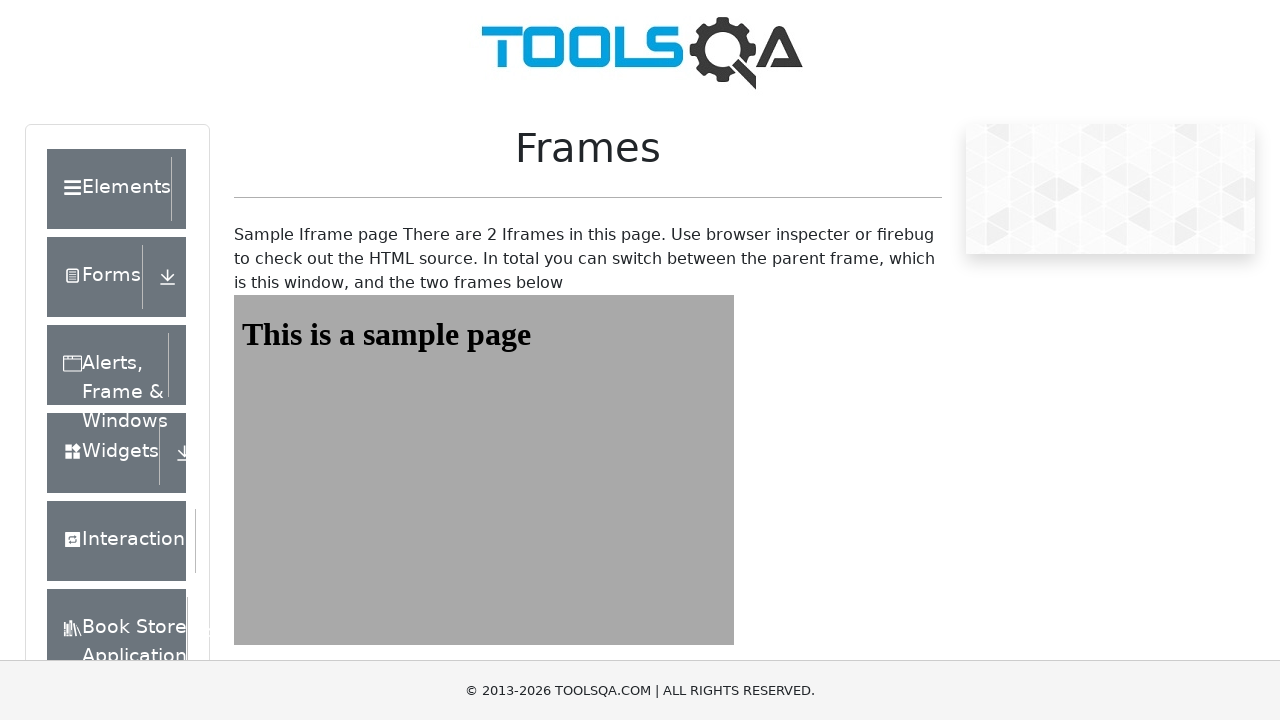

Sample Iframe page text became visible on main page
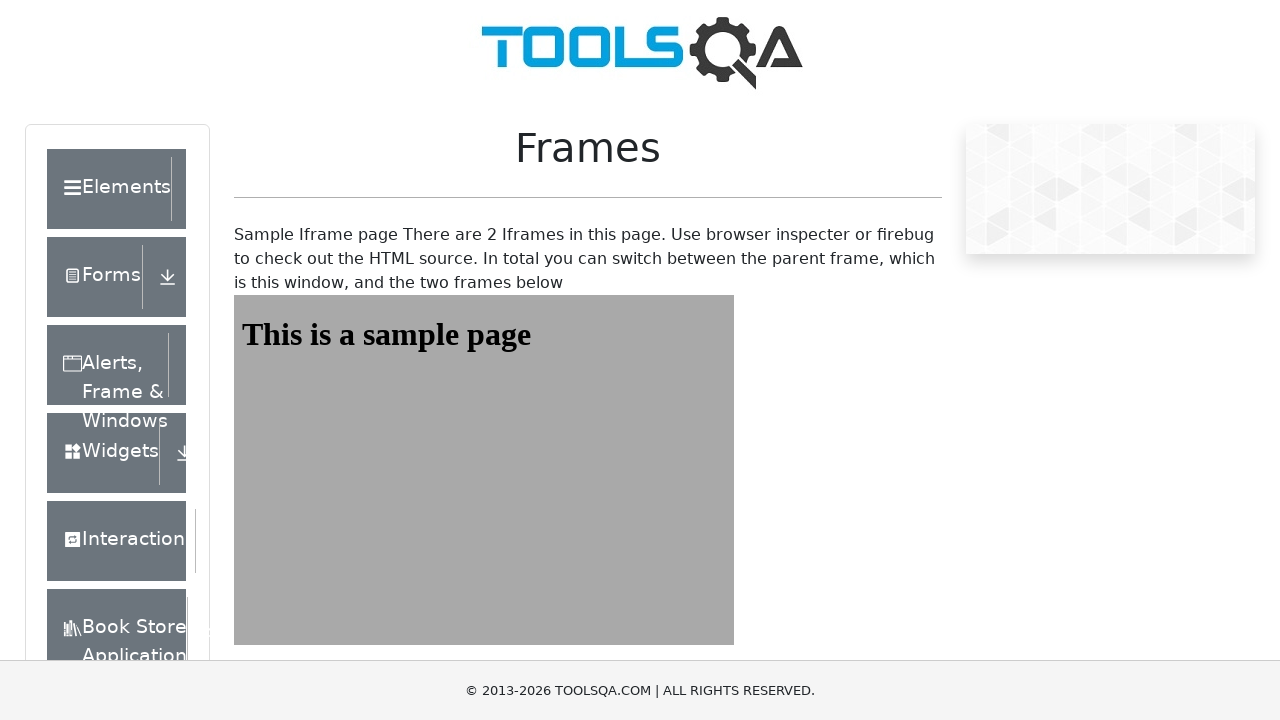

Located parent page text element containing 'Sample Iframe page There are 2 Iframes'
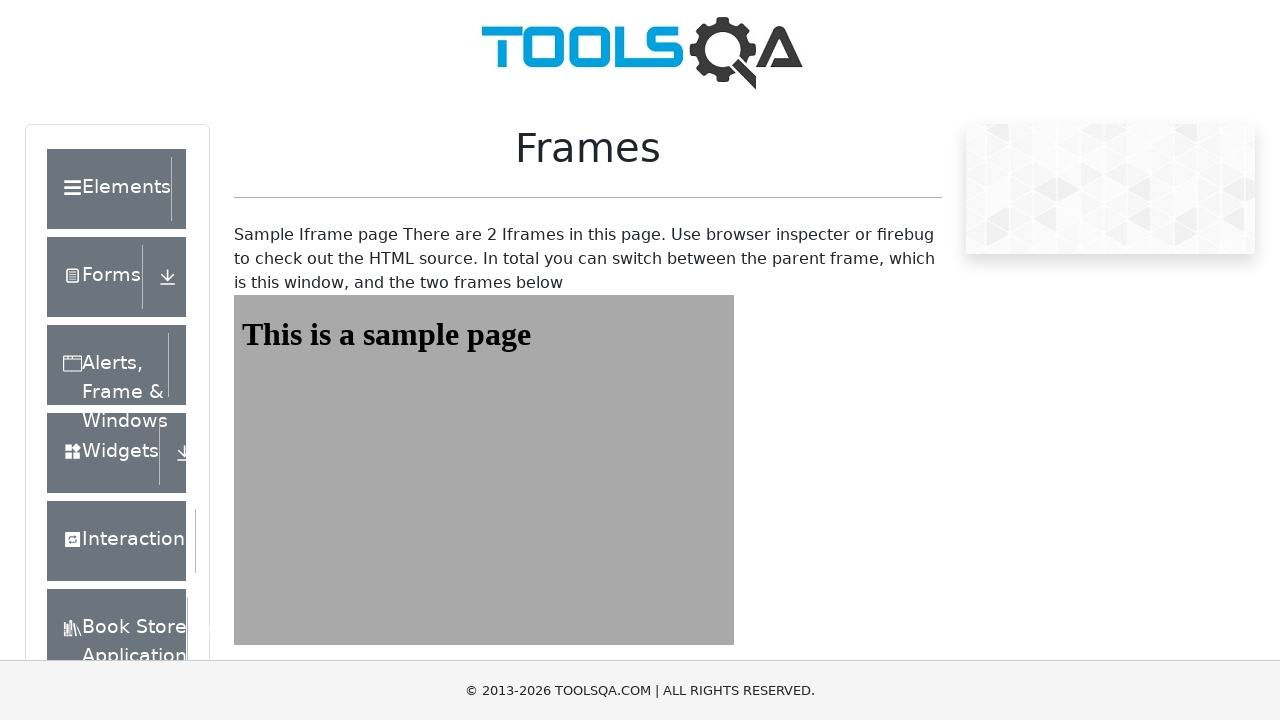

Parent page text element is ready and displayed
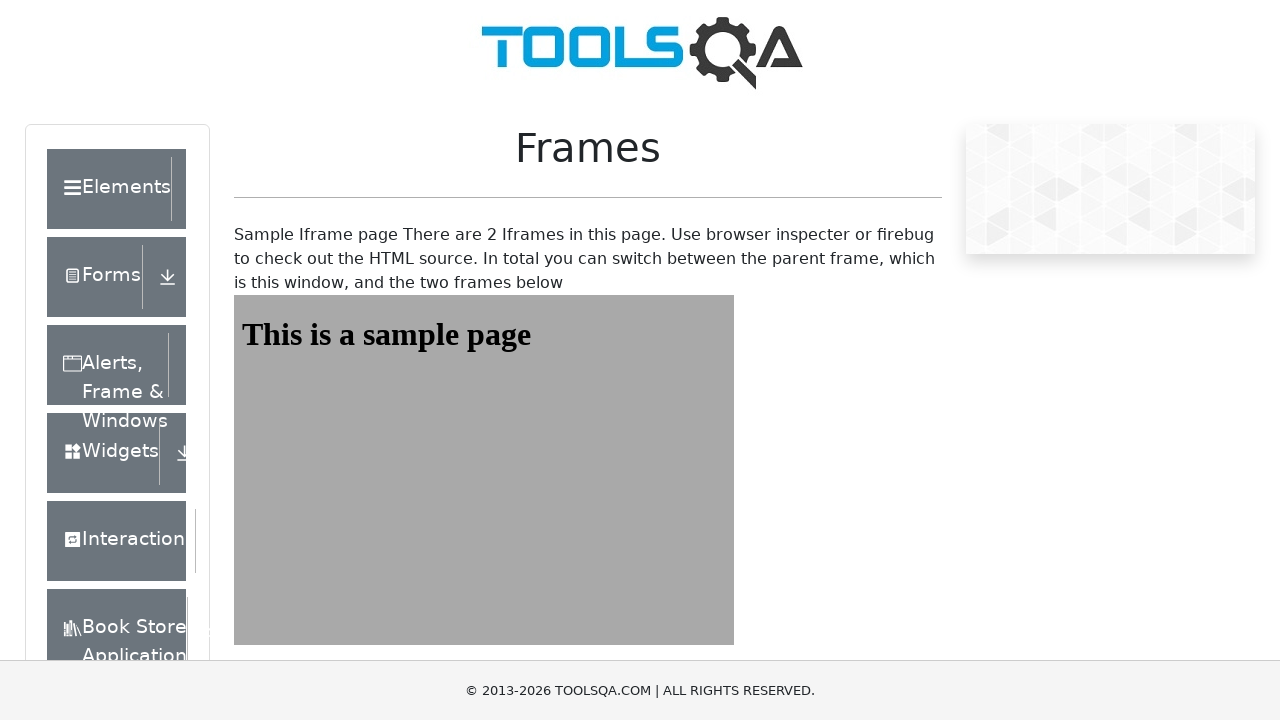

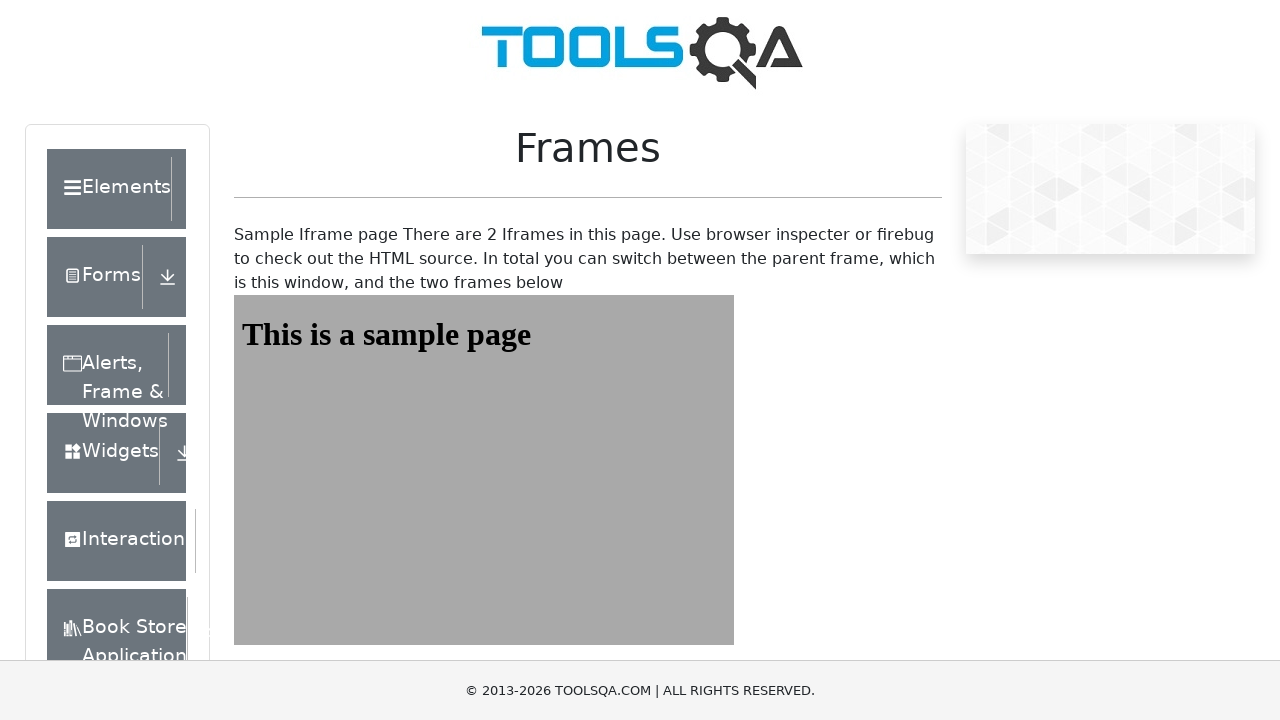